Tests multi-tab navigation by finding footer links, opening each in a new tab using keyboard shortcut, then iterating through all opened tabs to verify they loaded correctly.

Starting URL: https://rahulshettyacademy.com/AutomationPractice/

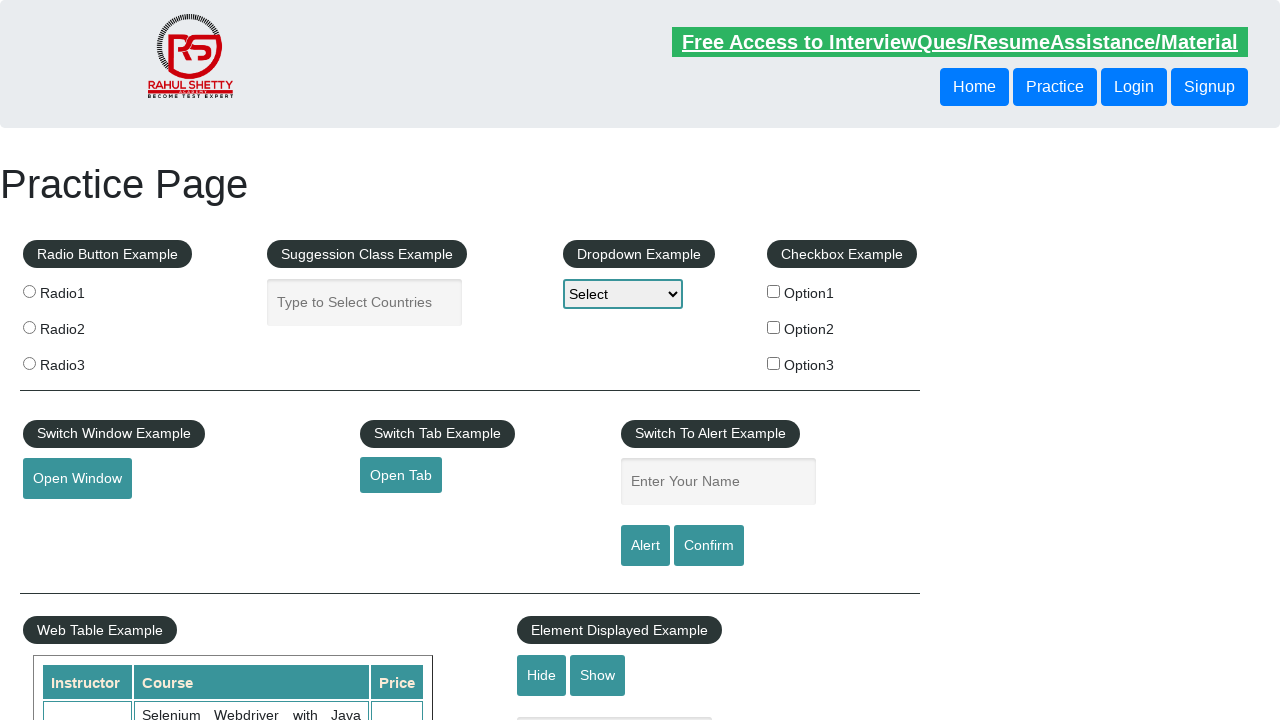

Waited for footer links in first column to load
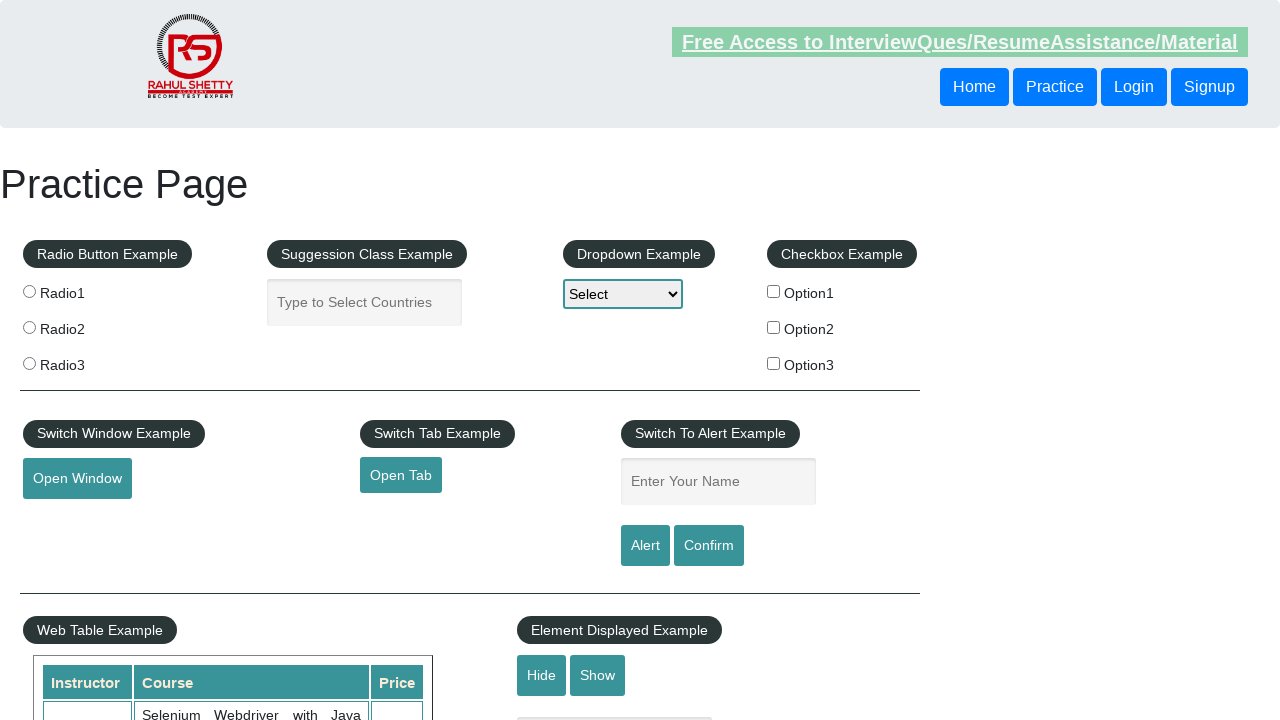

Located all footer links in first column
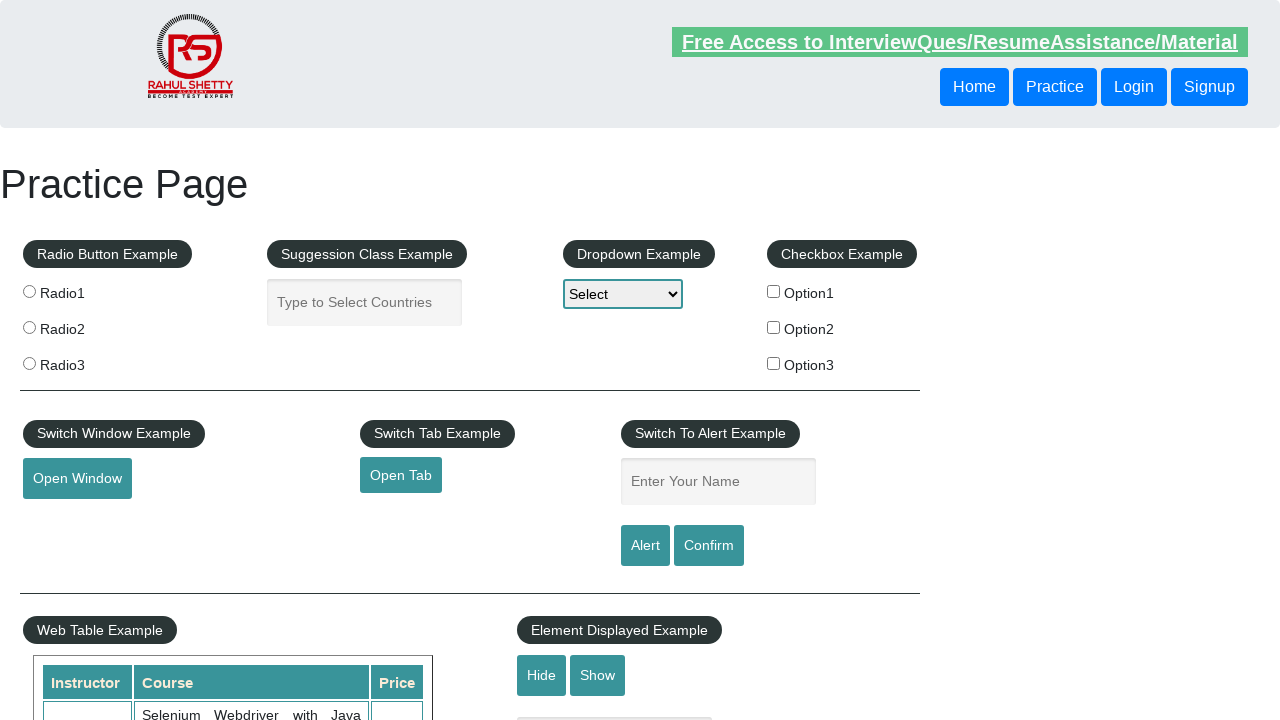

Found 5 footer links in first column
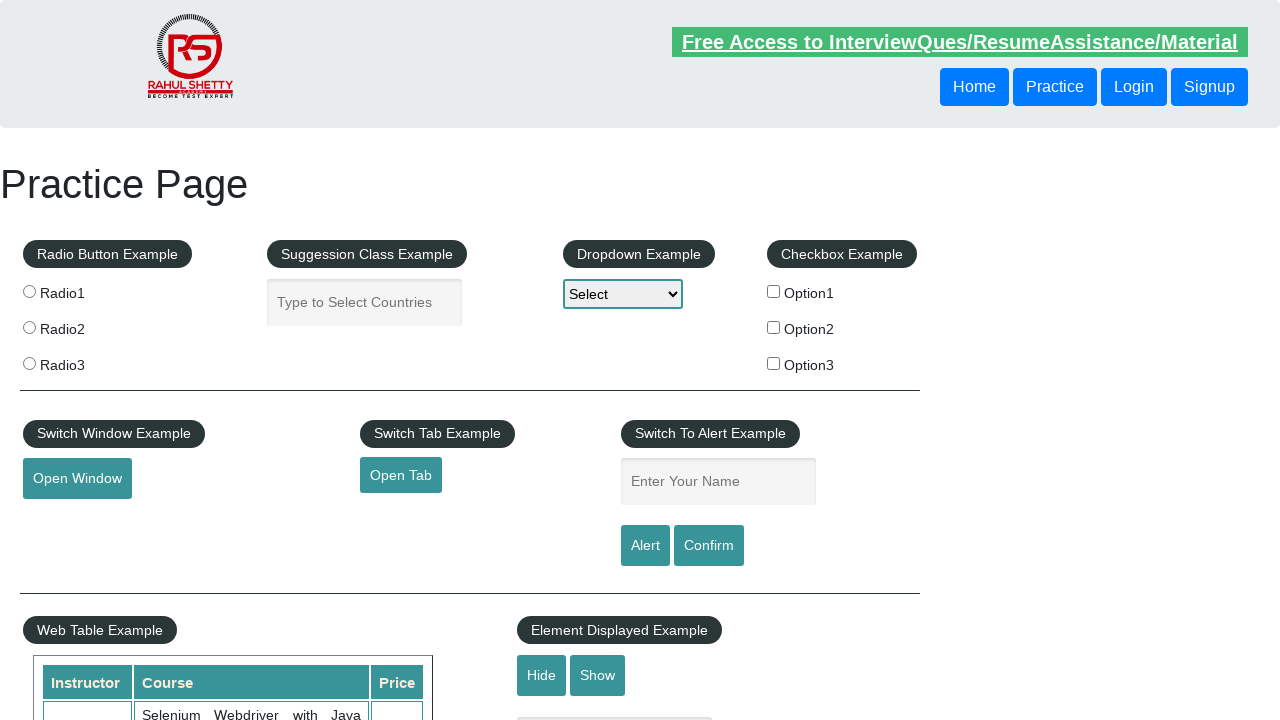

Opened link 1 in new tab using Ctrl+Click at (68, 520) on #gf-BIG td:nth-child(1) ul li a >> nth=1
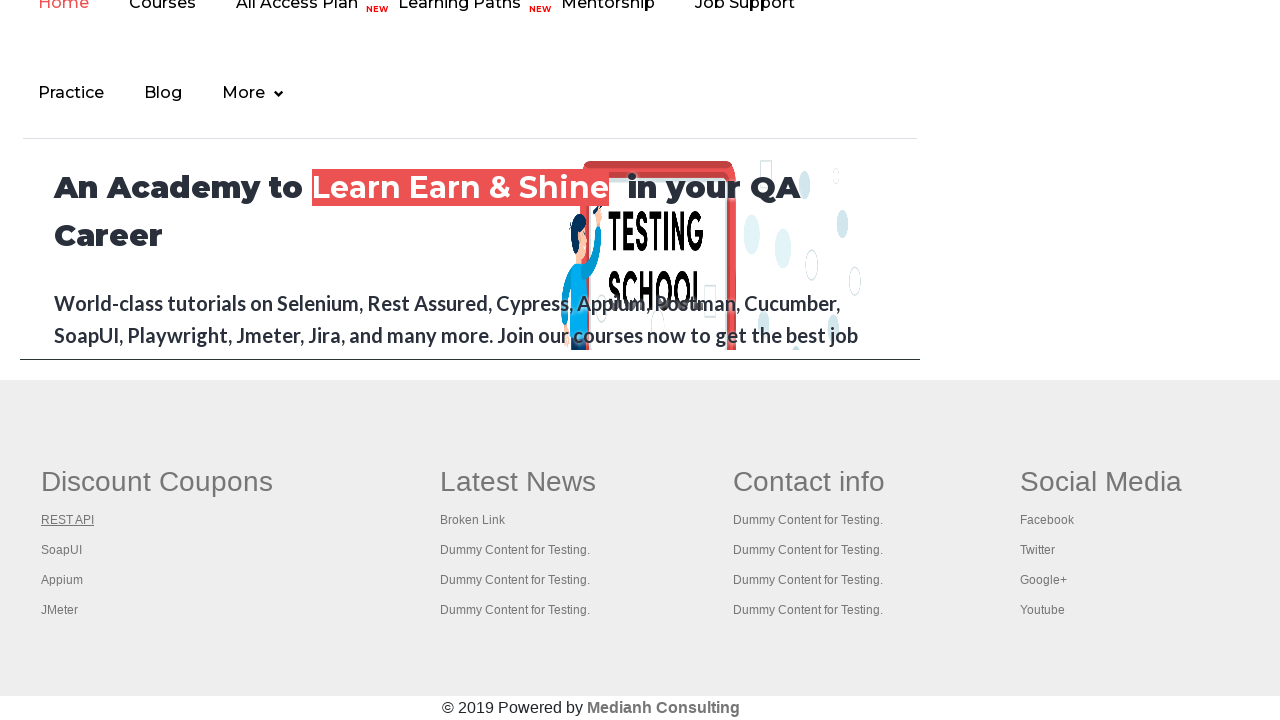

Waited 1 second for tab 1 to initialize
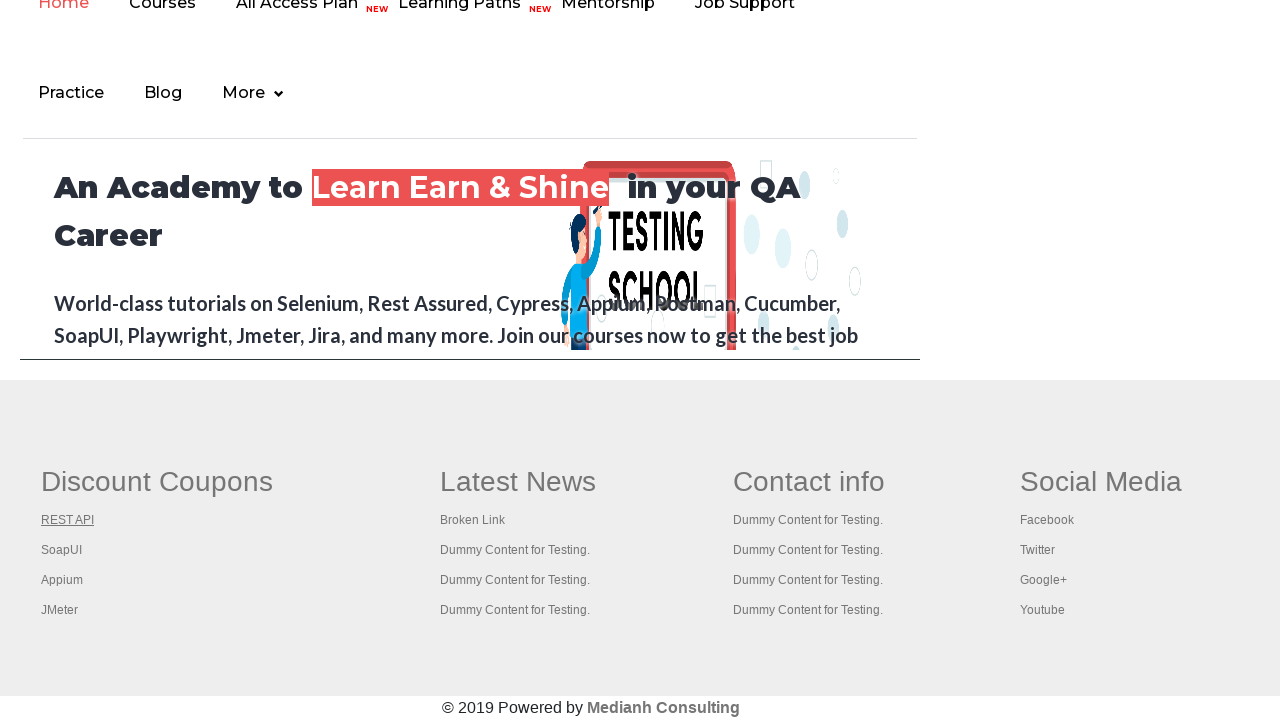

Opened link 2 in new tab using Ctrl+Click at (62, 550) on #gf-BIG td:nth-child(1) ul li a >> nth=2
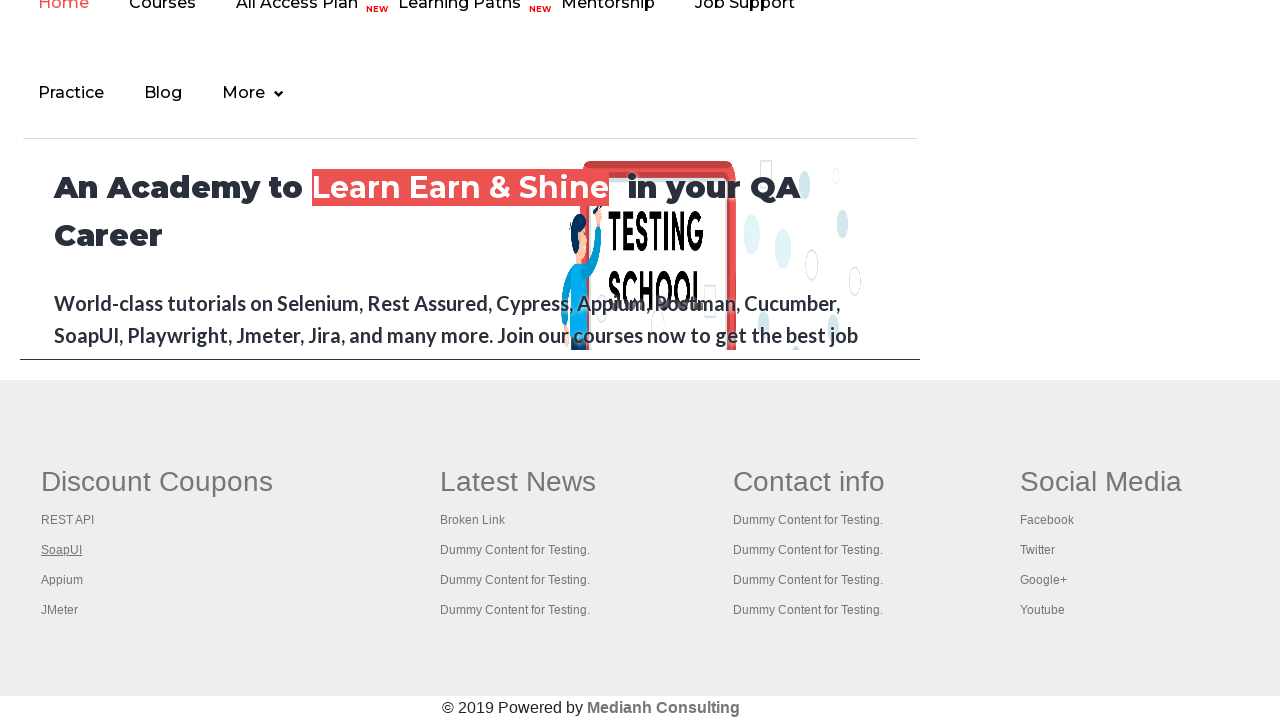

Waited 1 second for tab 2 to initialize
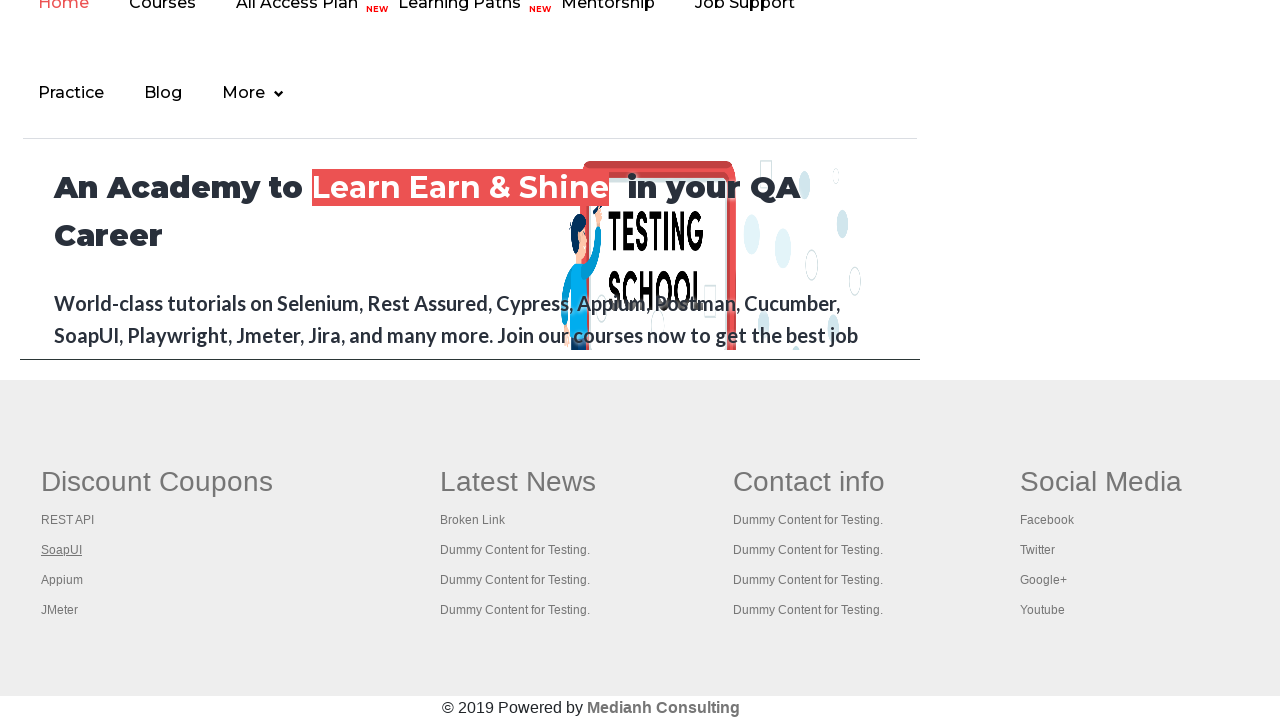

Opened link 3 in new tab using Ctrl+Click at (62, 580) on #gf-BIG td:nth-child(1) ul li a >> nth=3
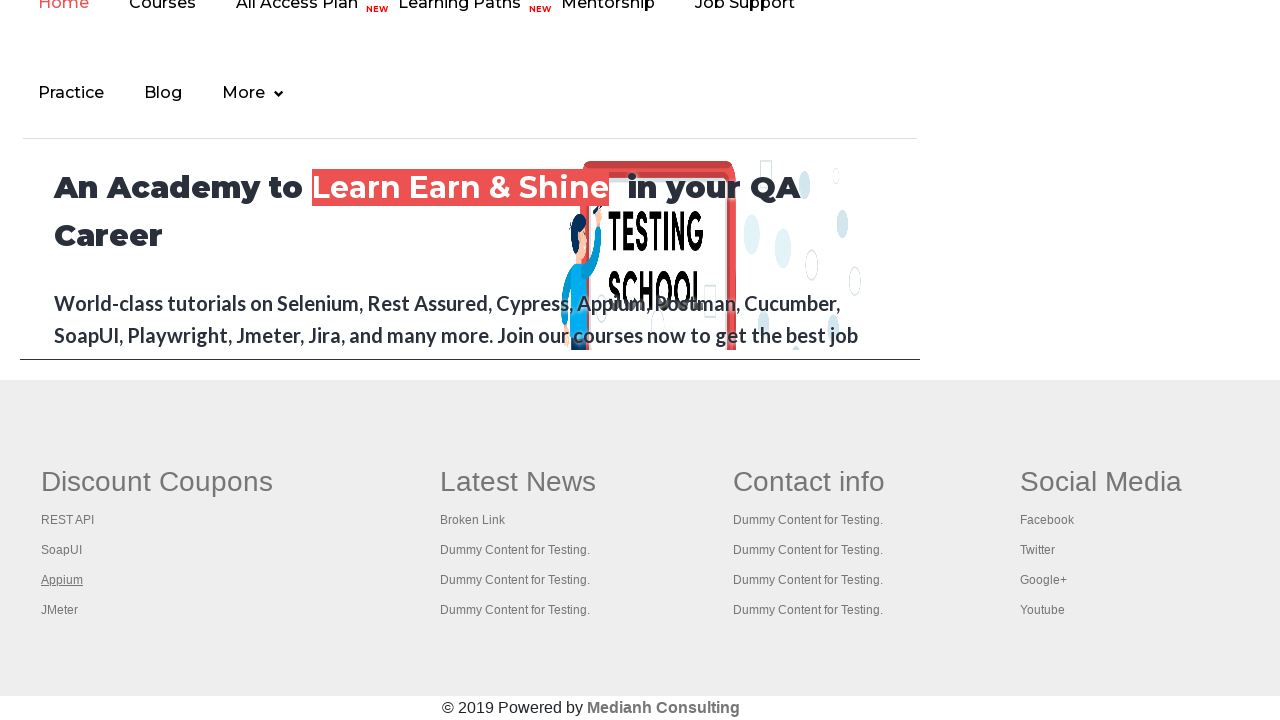

Waited 1 second for tab 3 to initialize
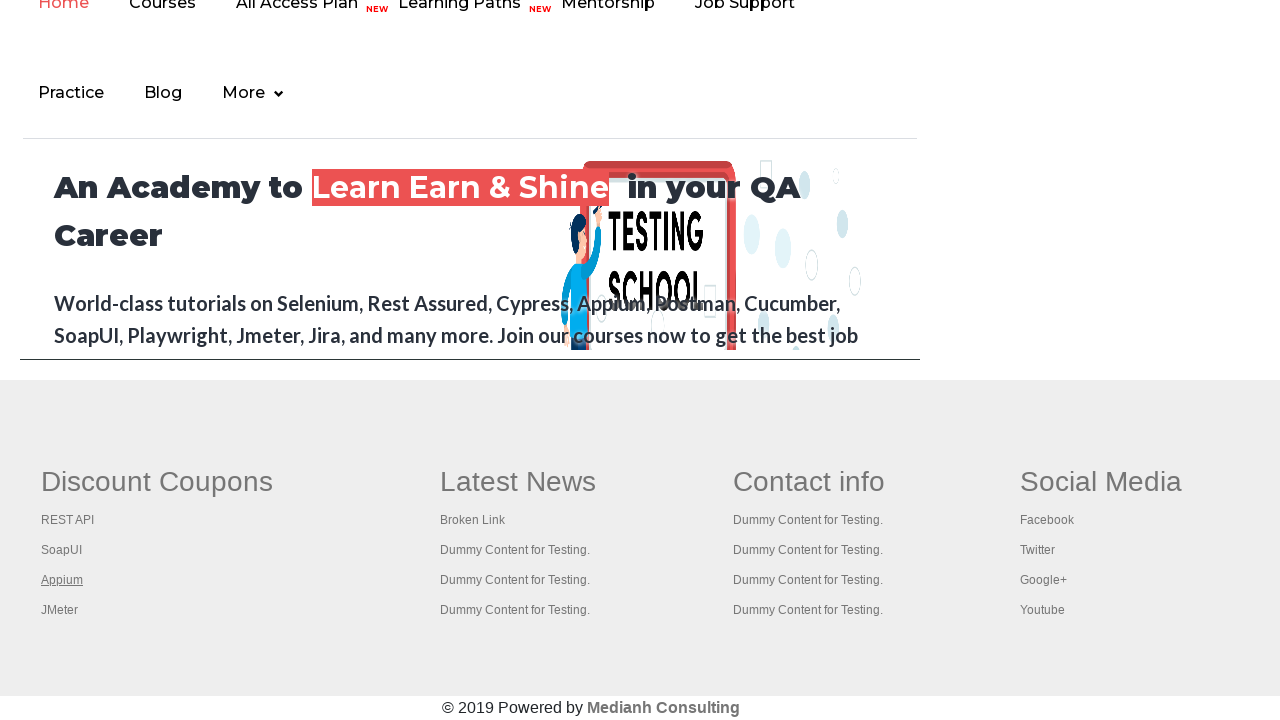

Opened link 4 in new tab using Ctrl+Click at (60, 610) on #gf-BIG td:nth-child(1) ul li a >> nth=4
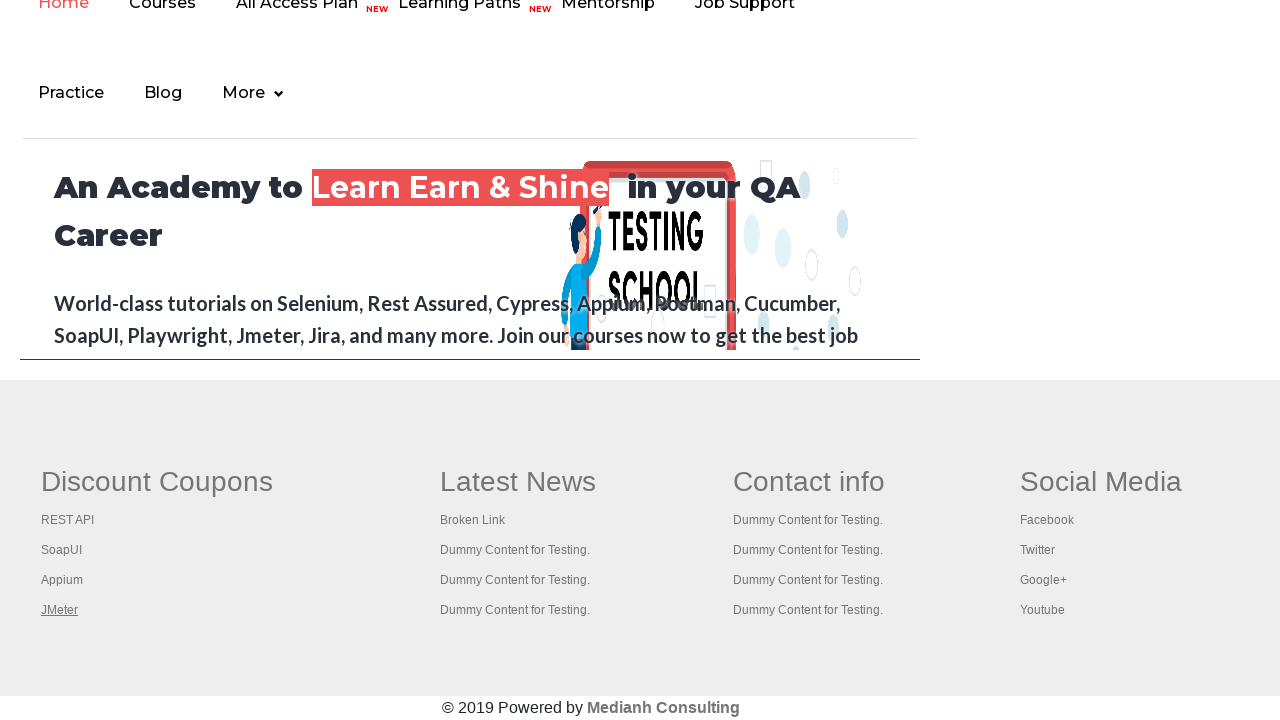

Waited 1 second for tab 4 to initialize
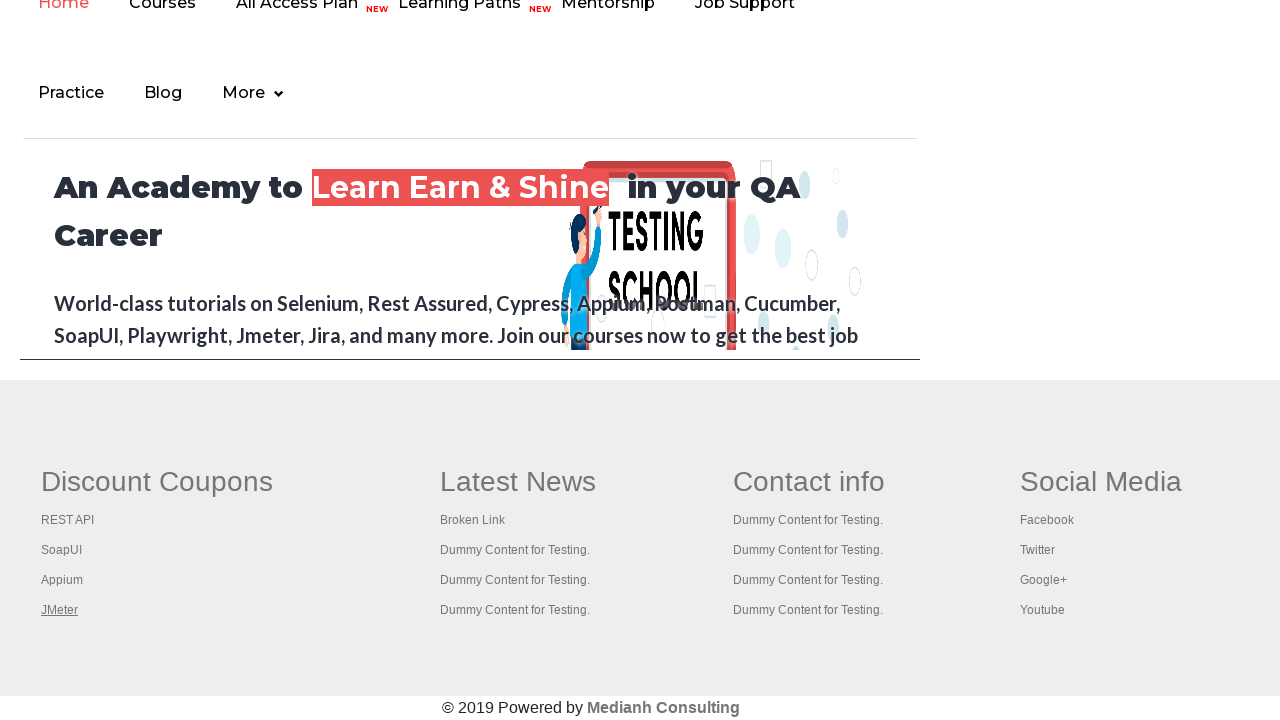

Retrieved all 5 open tabs from context
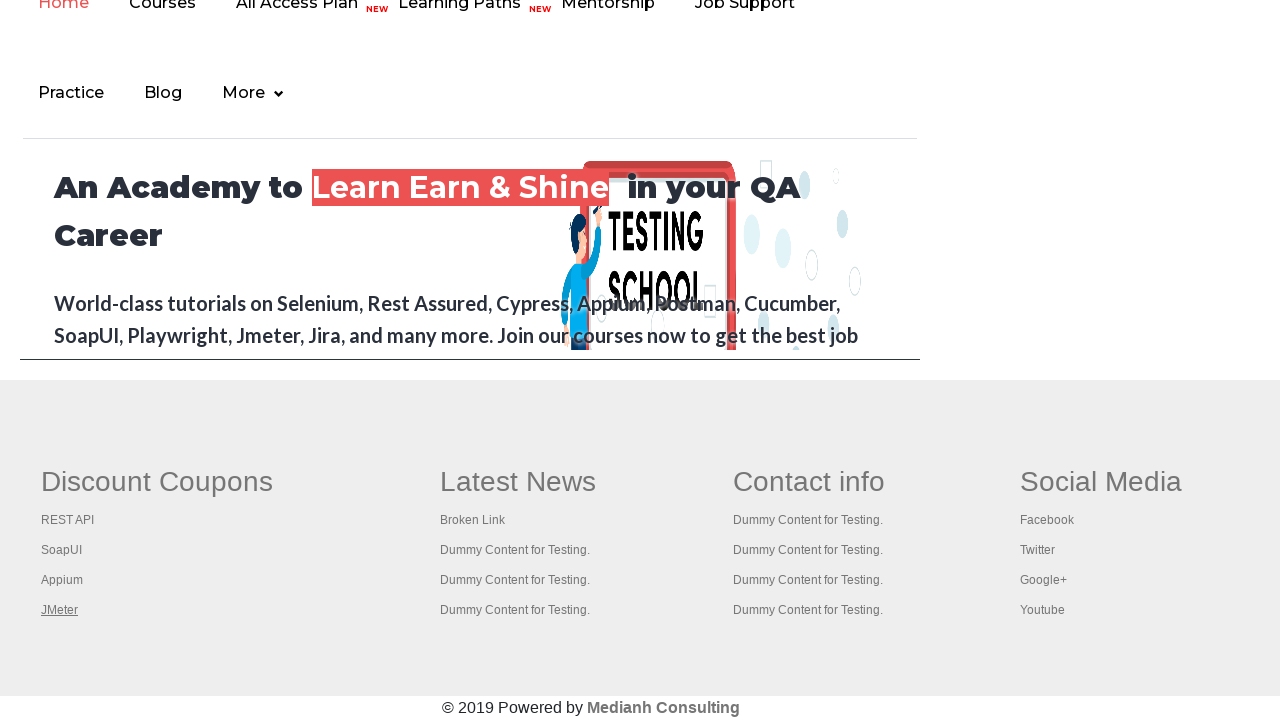

Waited for tab to reach domcontentloaded state
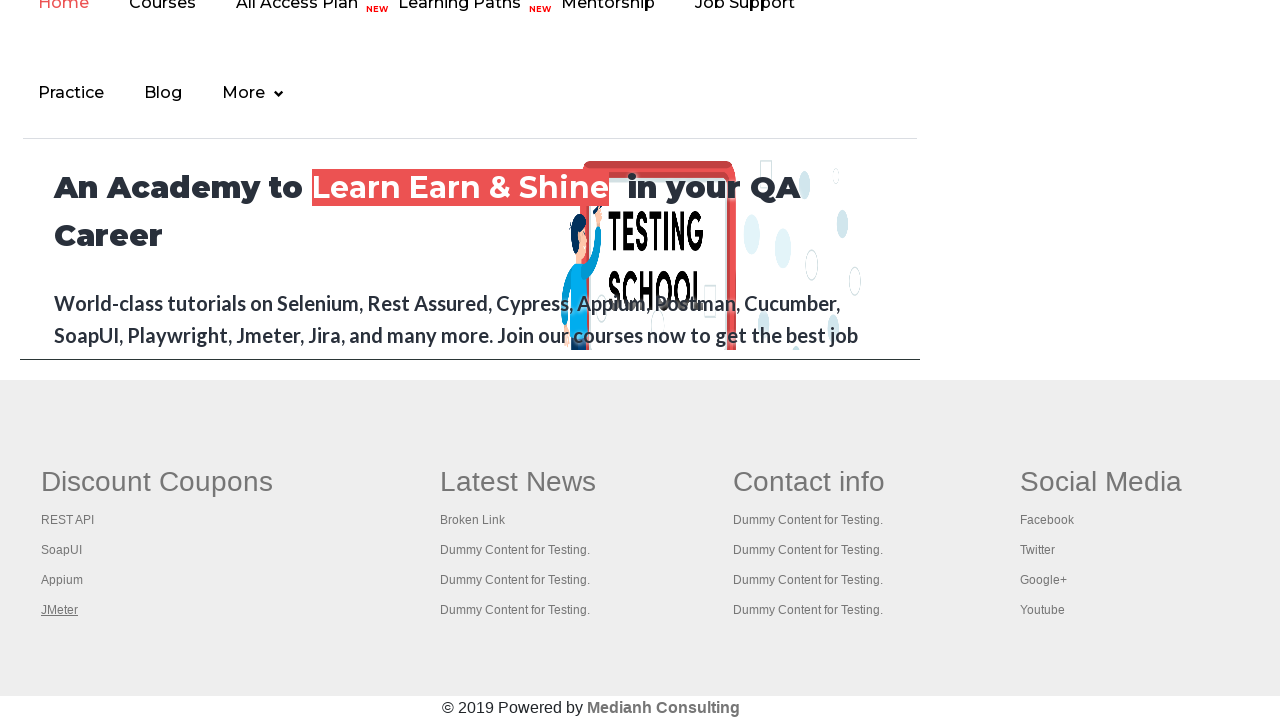

Verified tab loaded with title: Practice Page
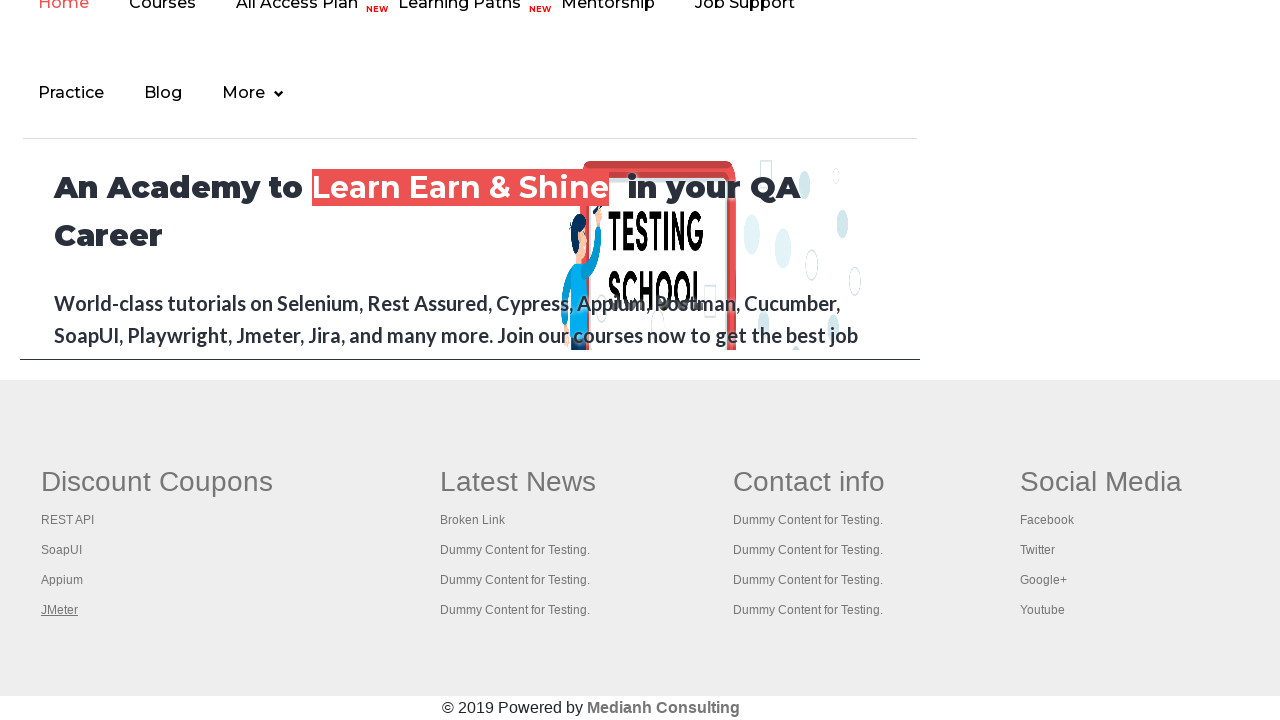

Waited for tab to reach domcontentloaded state
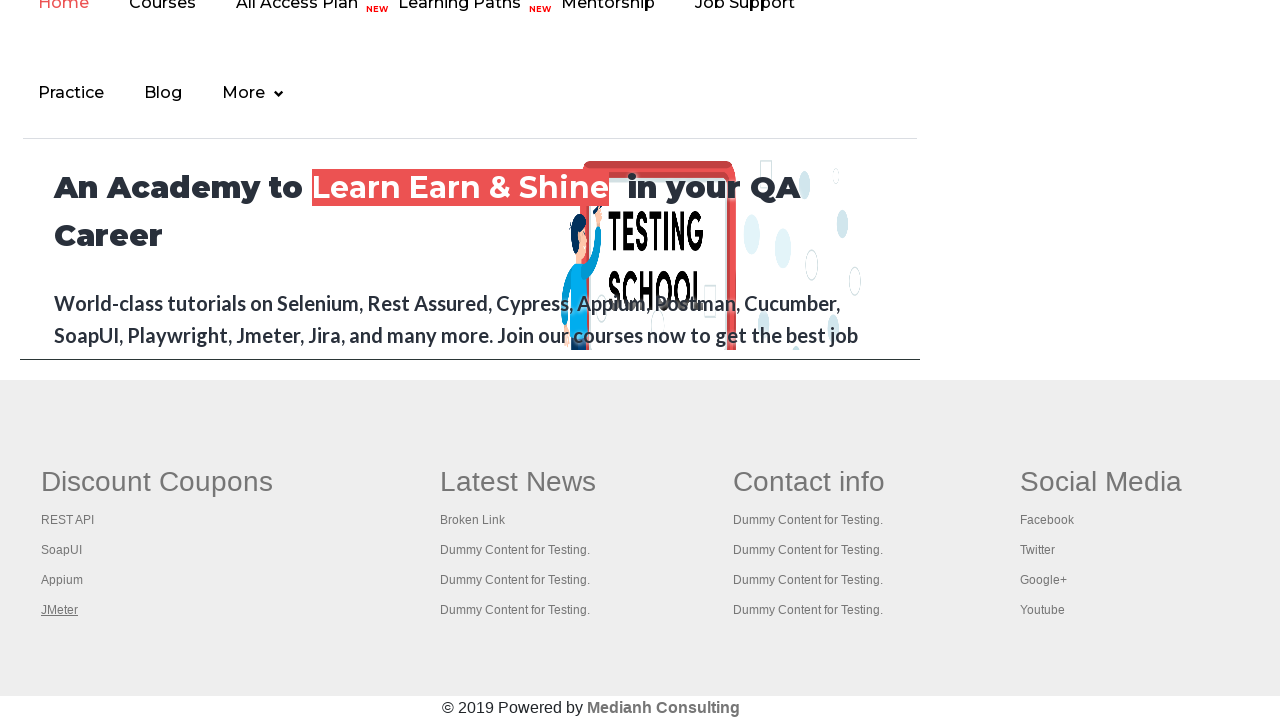

Verified tab loaded with title: REST API Tutorial
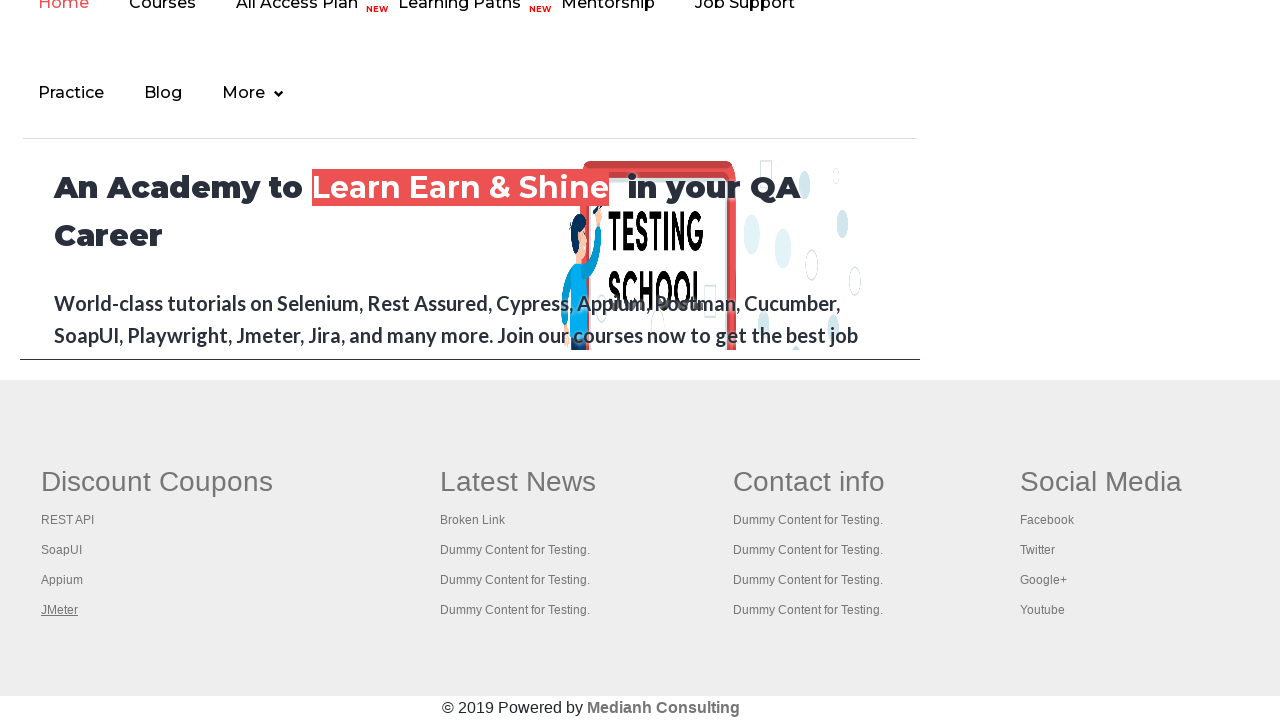

Waited for tab to reach domcontentloaded state
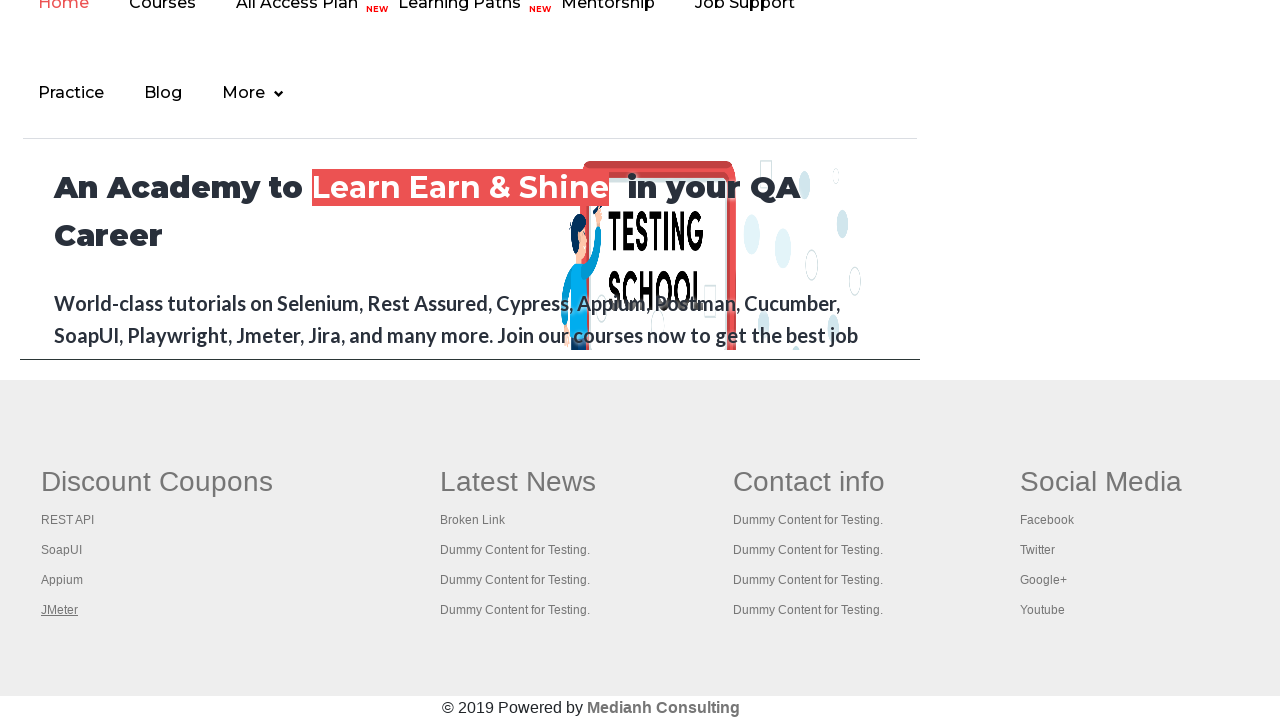

Verified tab loaded with title: The World’s Most Popular API Testing Tool | SoapUI
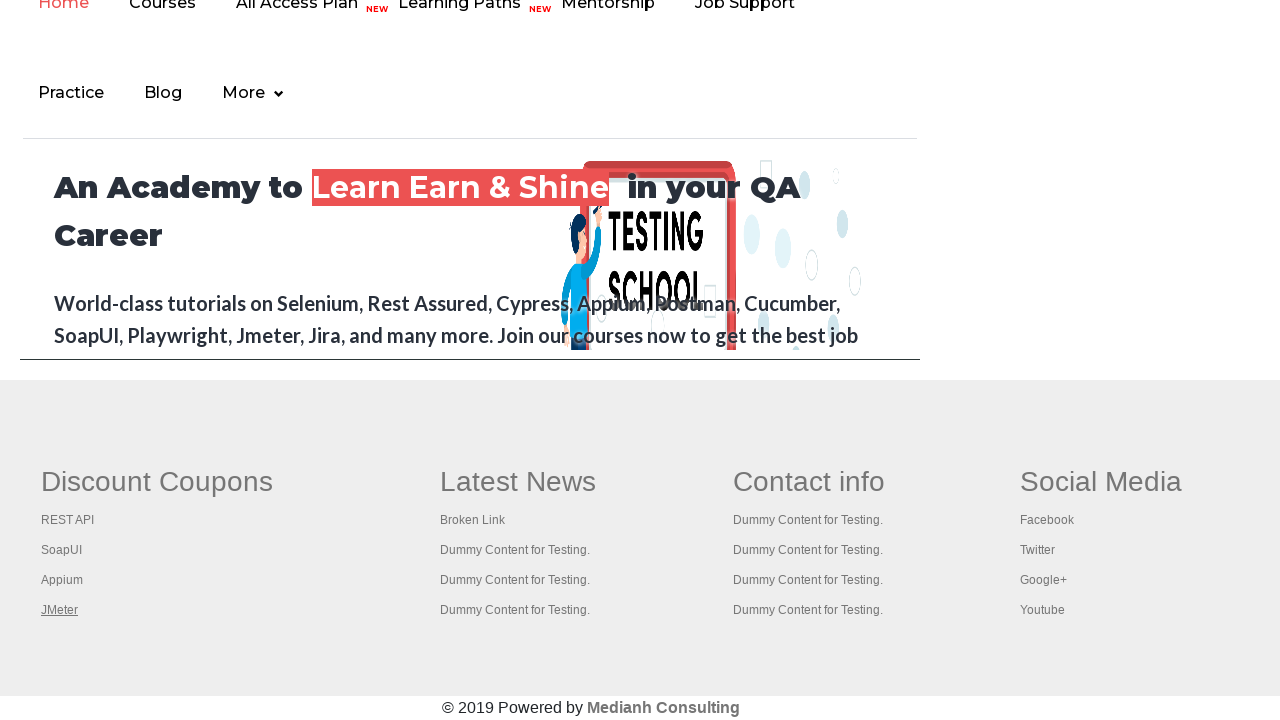

Waited for tab to reach domcontentloaded state
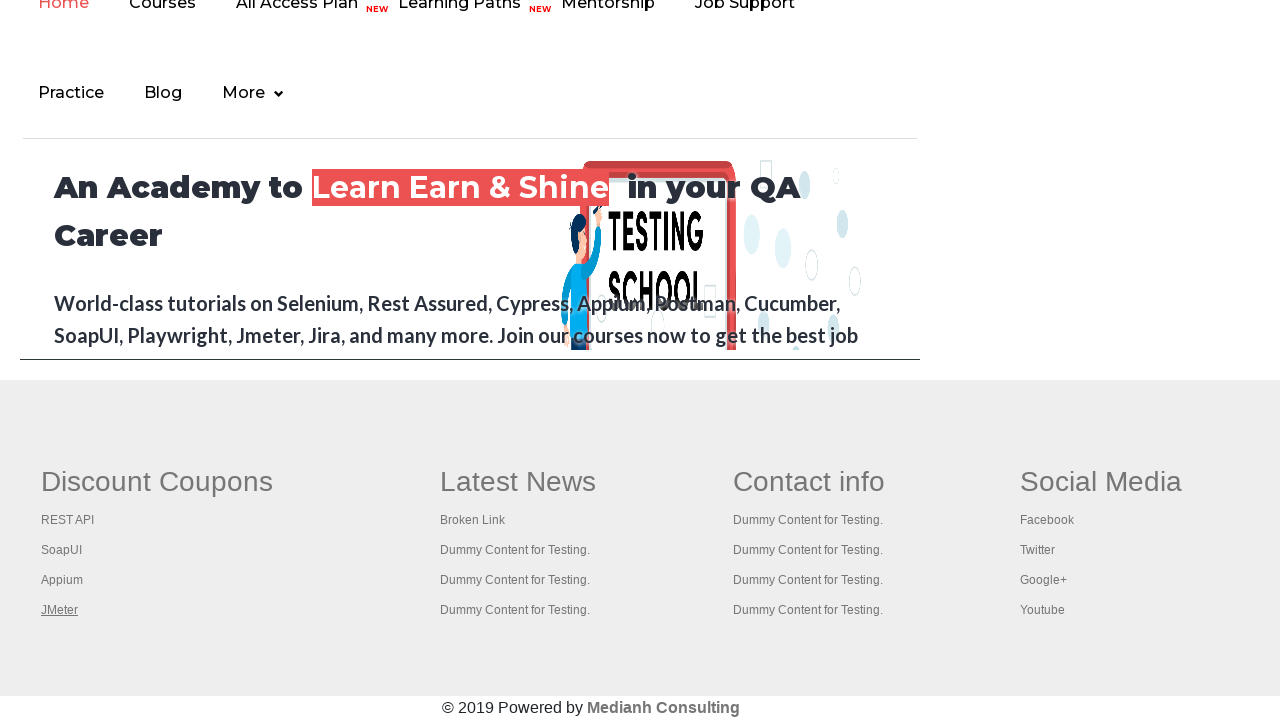

Verified tab loaded with title: Appium tutorial for Mobile Apps testing | RahulShetty Academy | Rahul
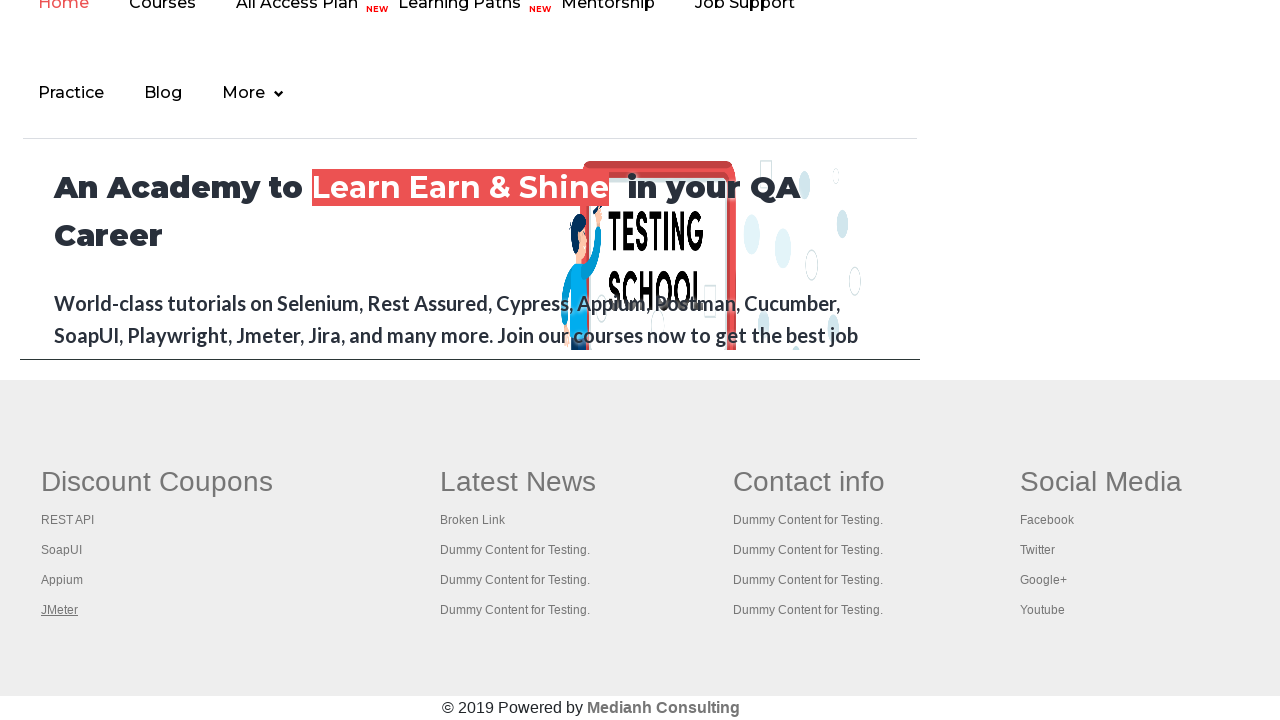

Waited for tab to reach domcontentloaded state
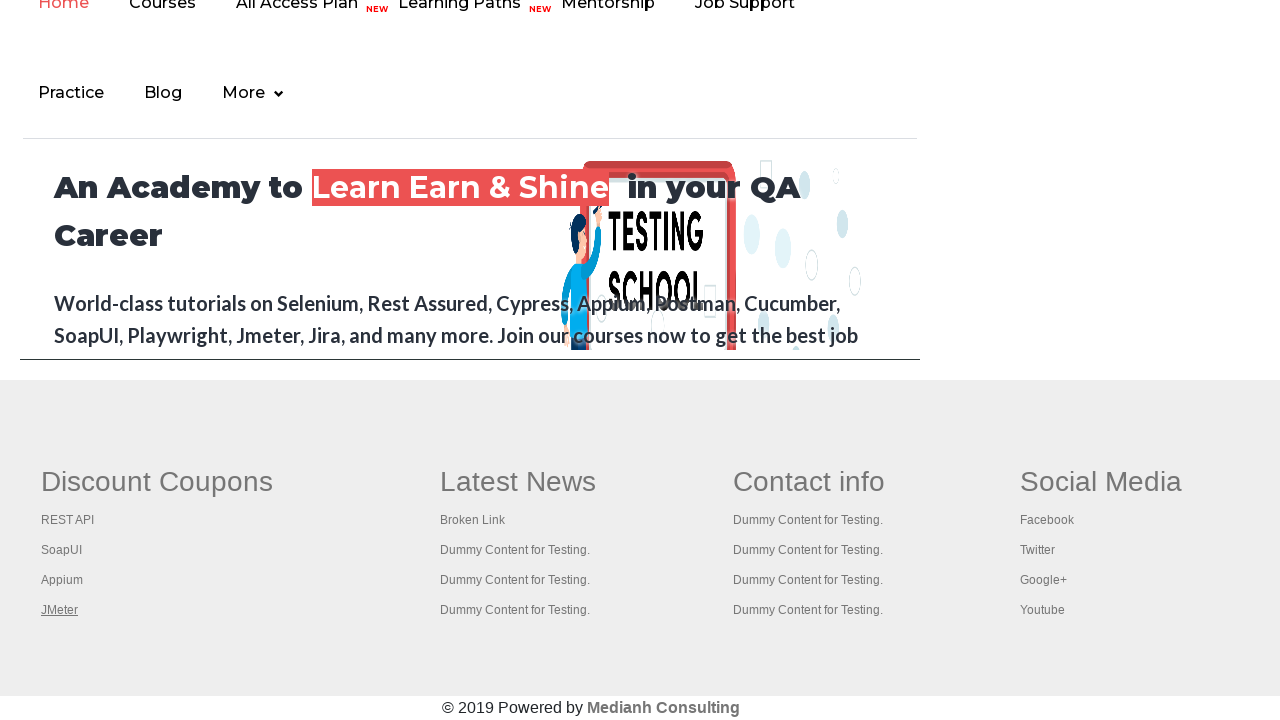

Verified tab loaded with title: Apache JMeter - Apache JMeter™
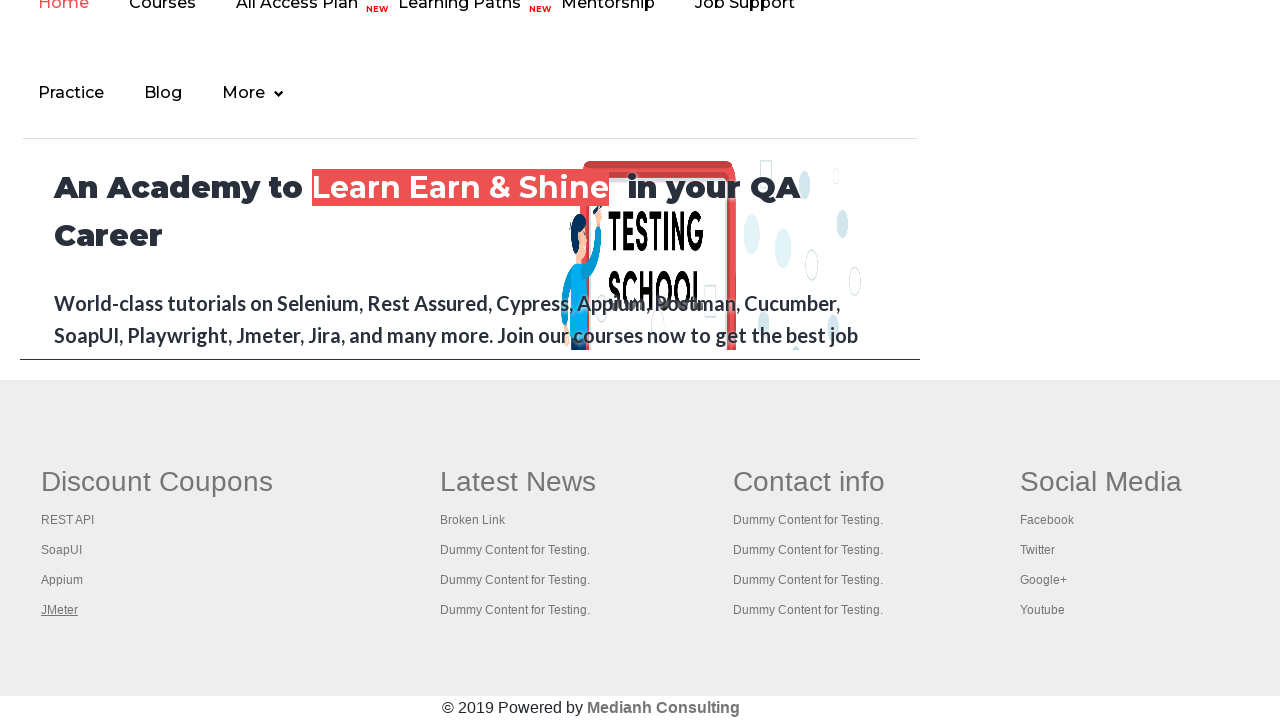

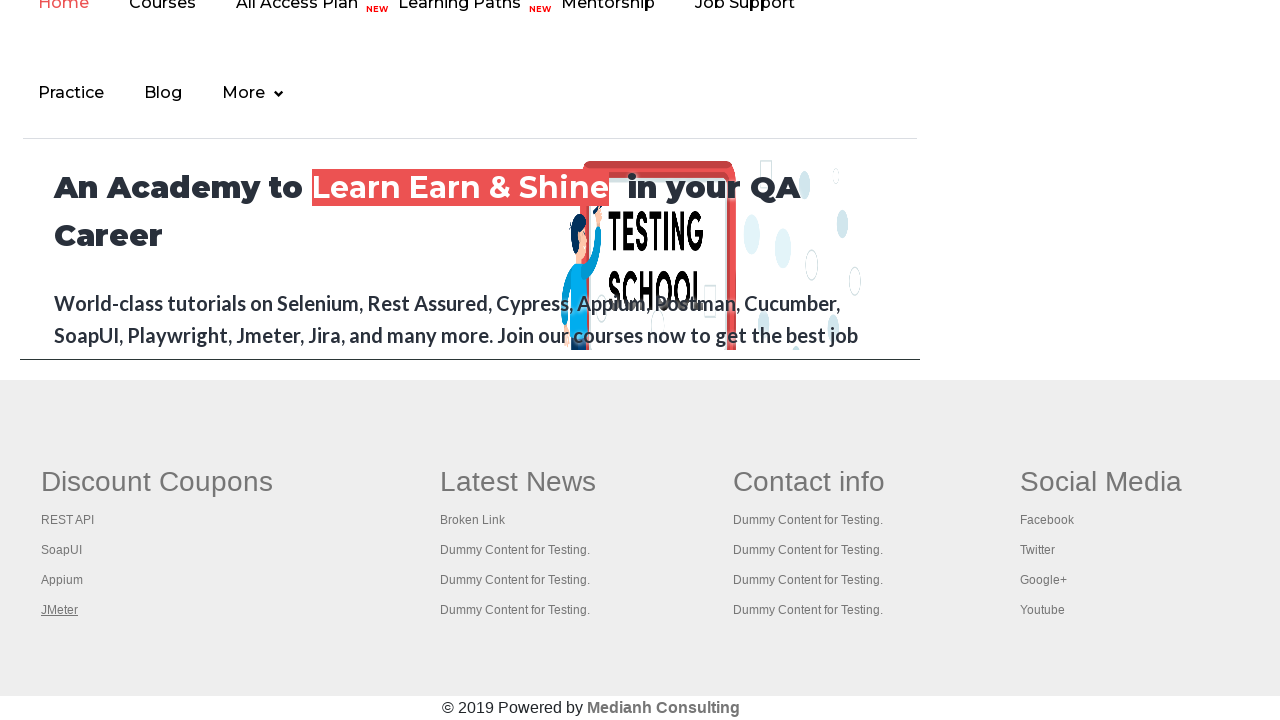